Tests basic navigation and content of the IT-ERA website by verifying the presence of navigation elements, checking link count, and confirming the phone number is displayed.

Starting URL: https://it-era.it

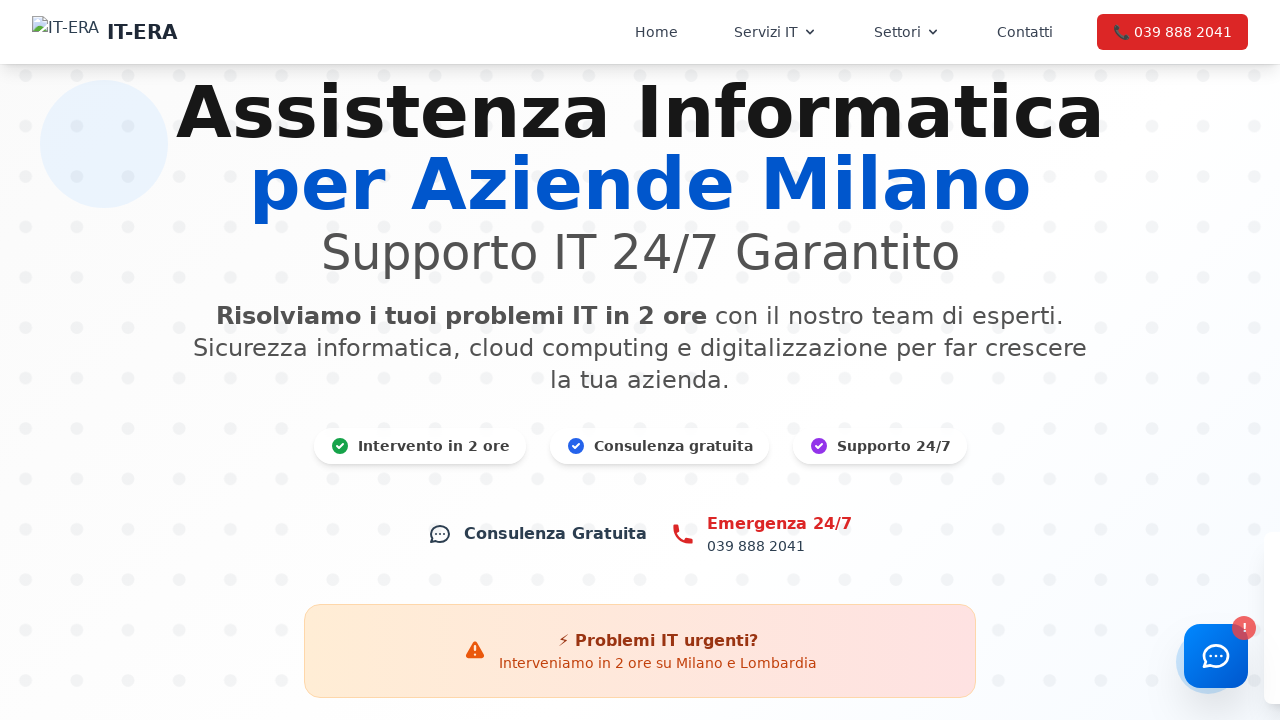

Page loaded and DOM content became ready
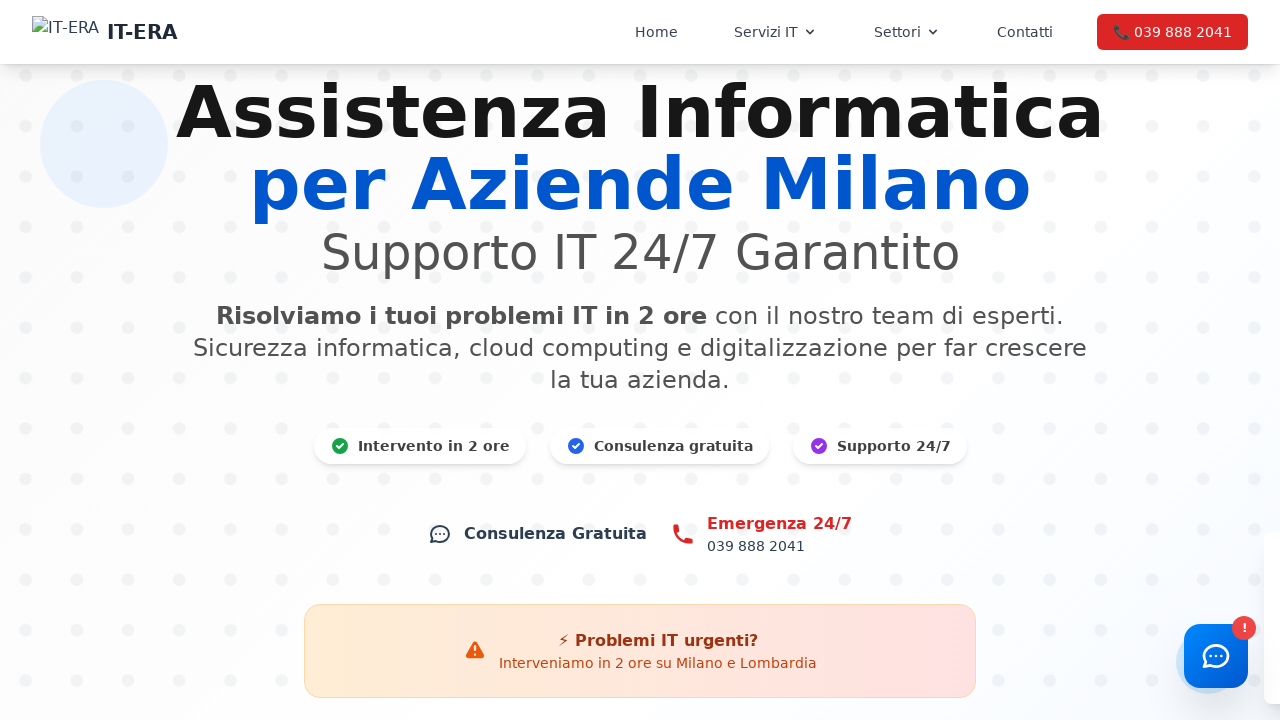

Found 3 navigation elements (nav, .navbar, or header)
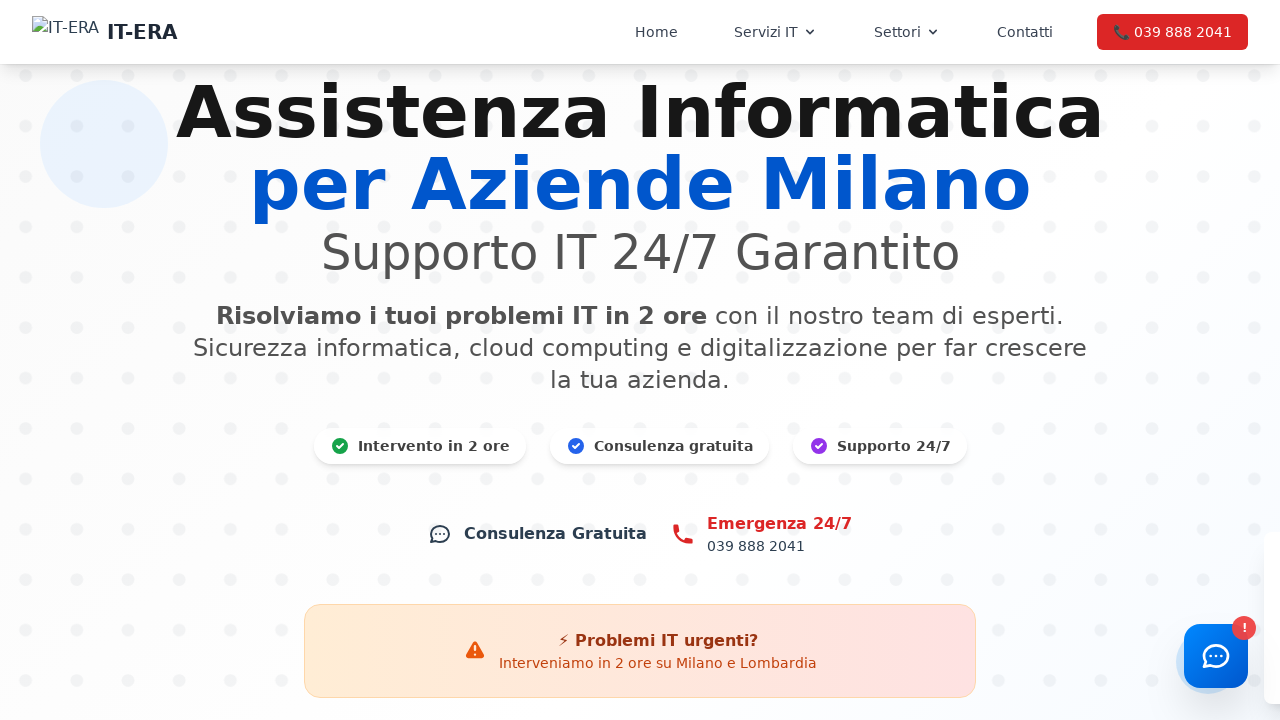

Assertion passed: navigation element exists
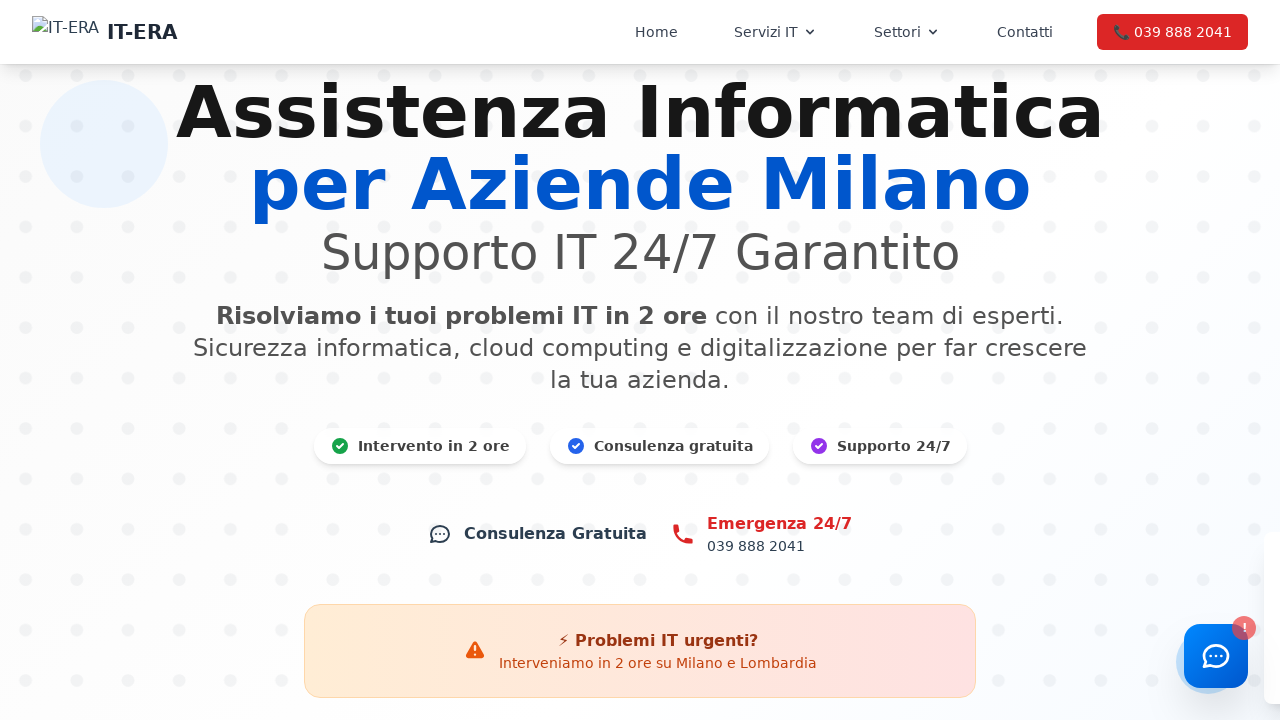

Found 56 links on the page
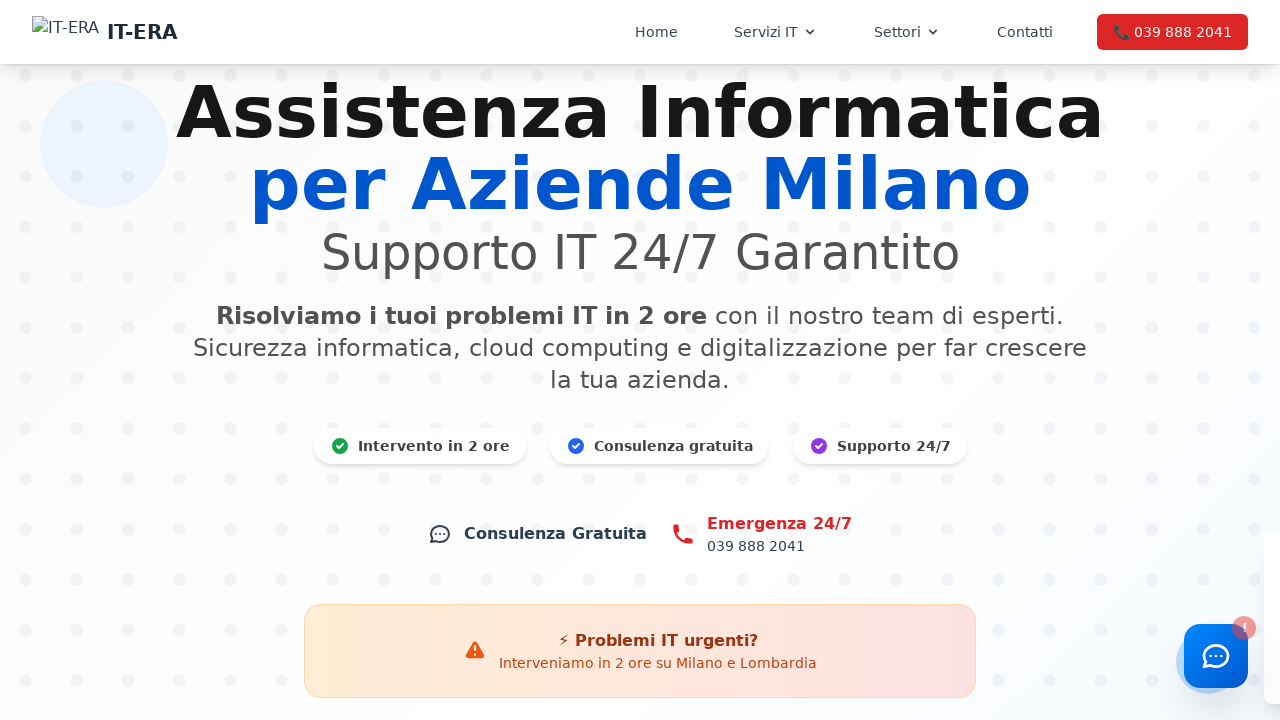

Assertion passed: page has 56 links (more than 10)
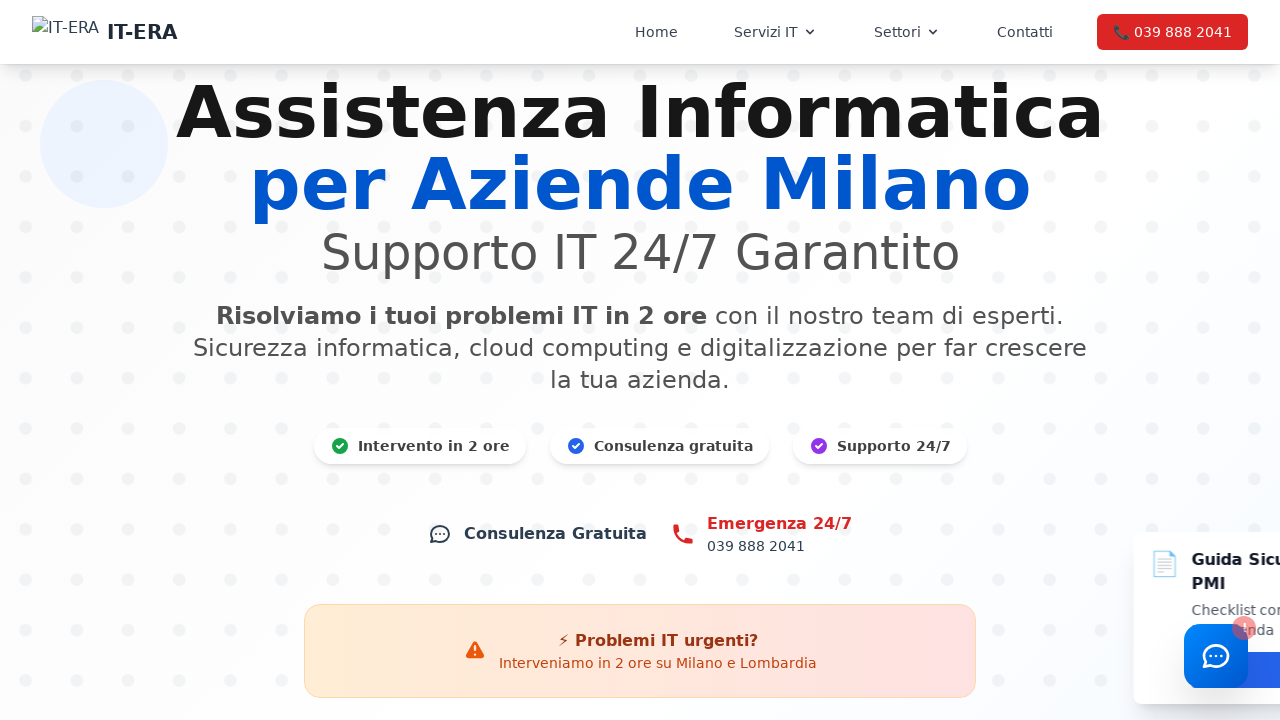

Located phone number element (039 888 2041)
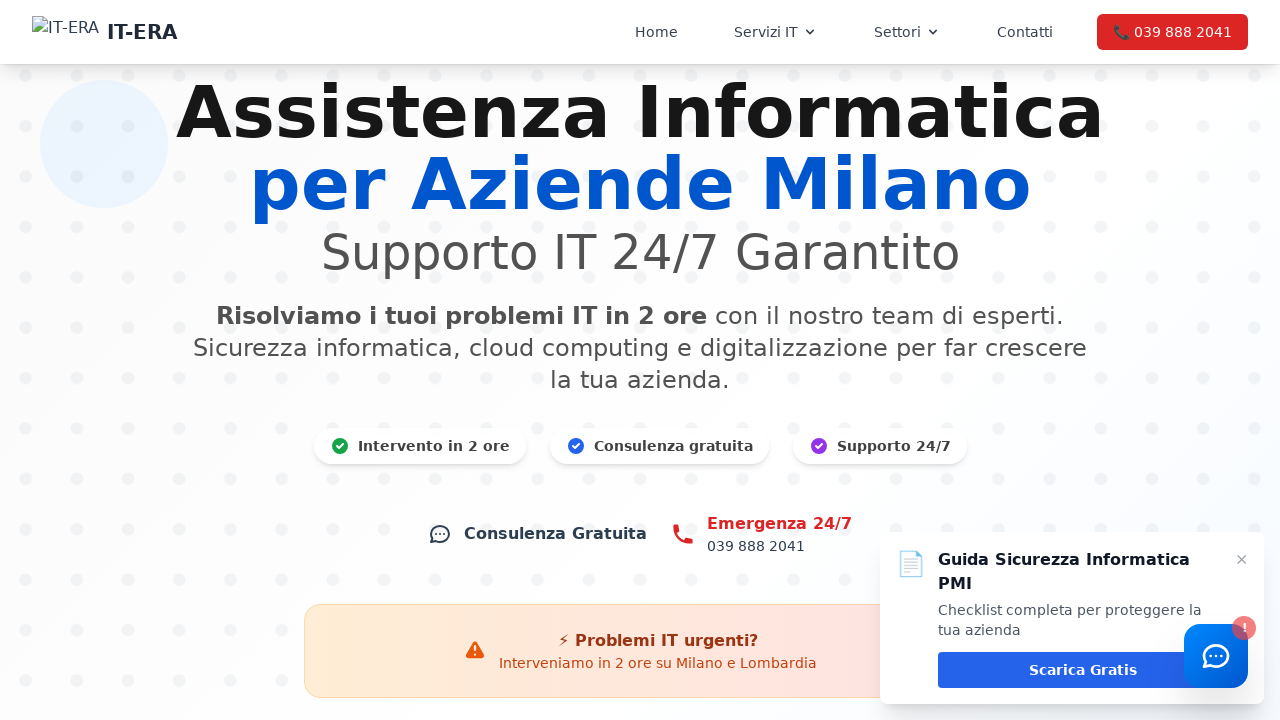

Assertion passed: phone number is visible on the page
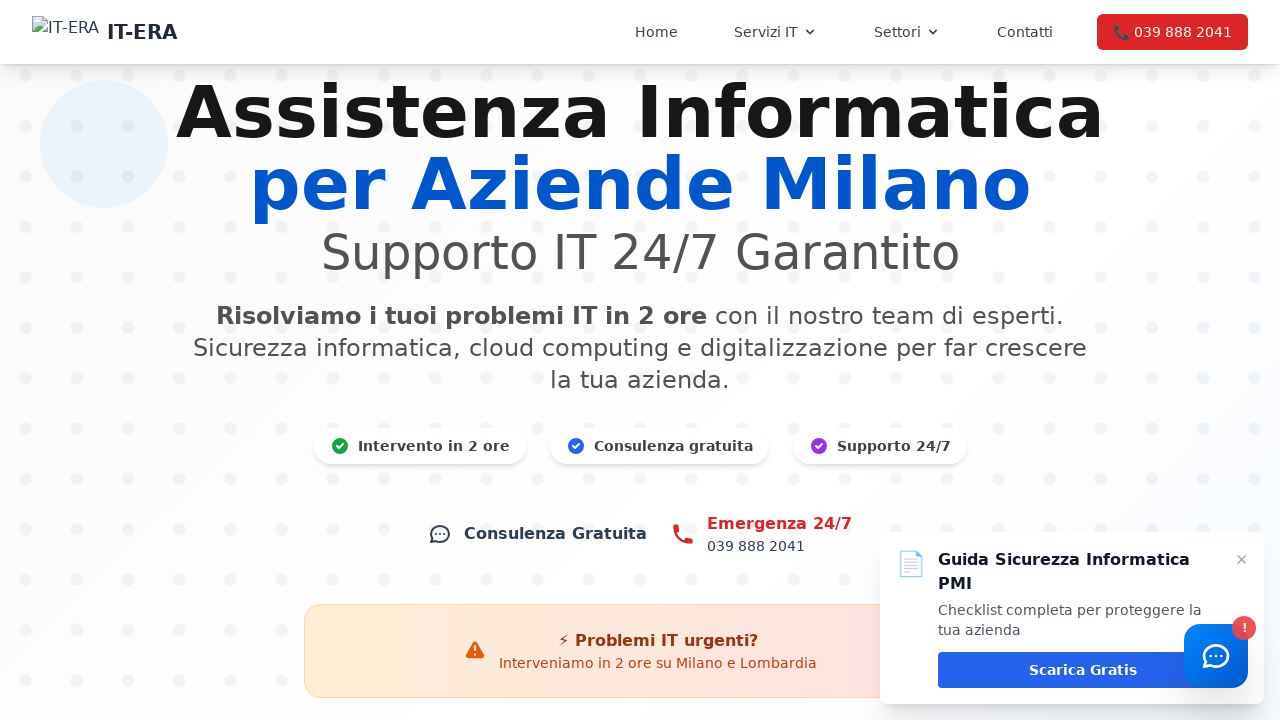

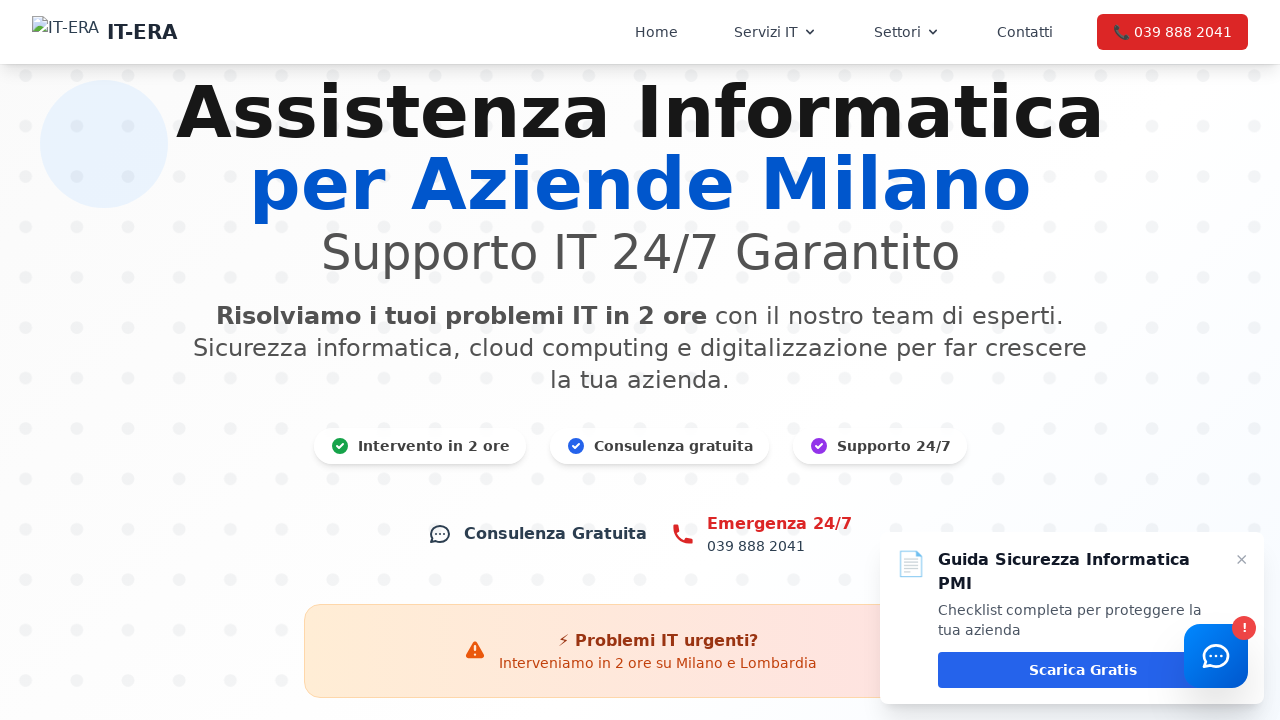